Navigates to anhtester.com homepage and clicks on the "Website Testing" heading element

Starting URL: https://anhtester.com

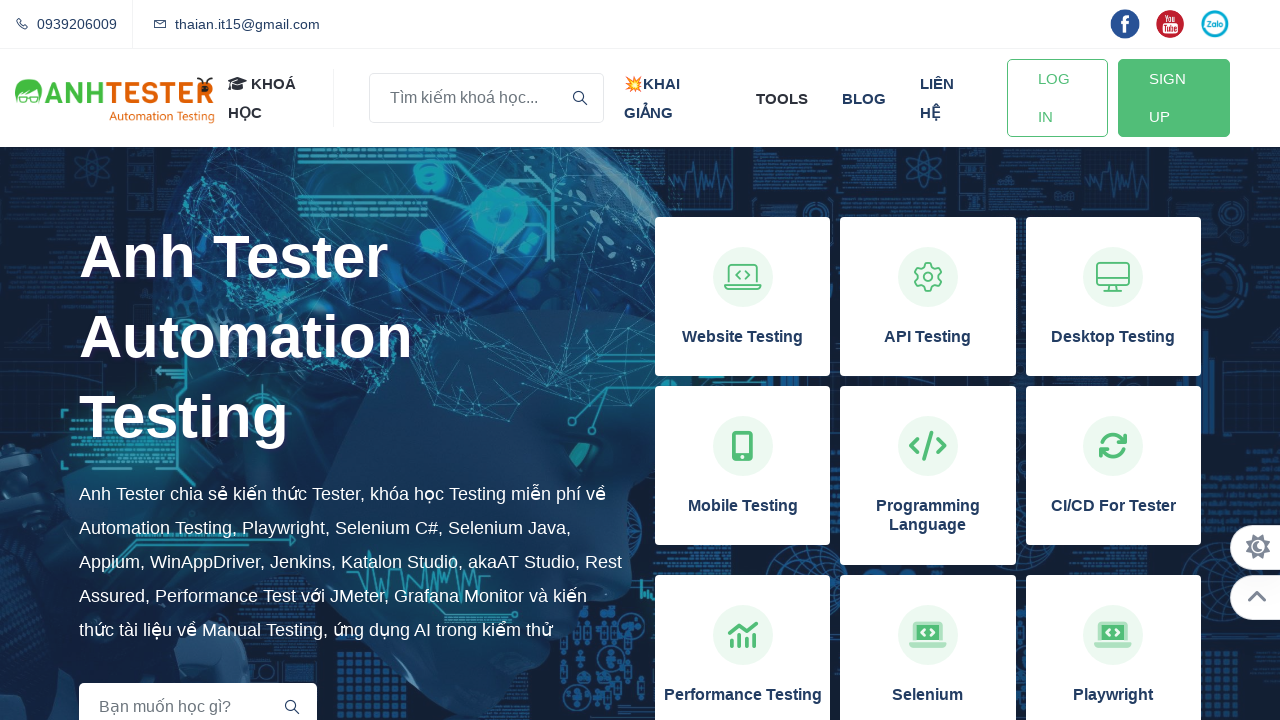

Waited for page to reach domcontentloaded state
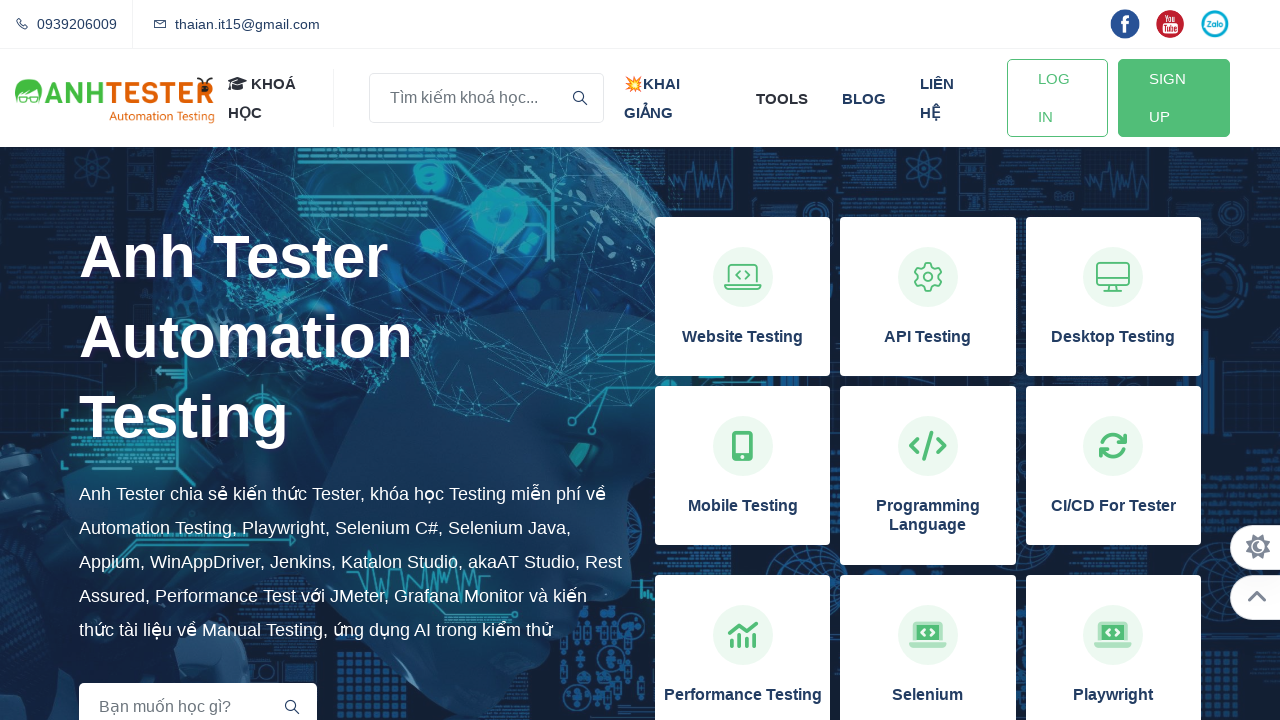

Clicked on the 'Website Testing' heading element at (743, 337) on xpath=//h3[normalize-space()='Website Testing']
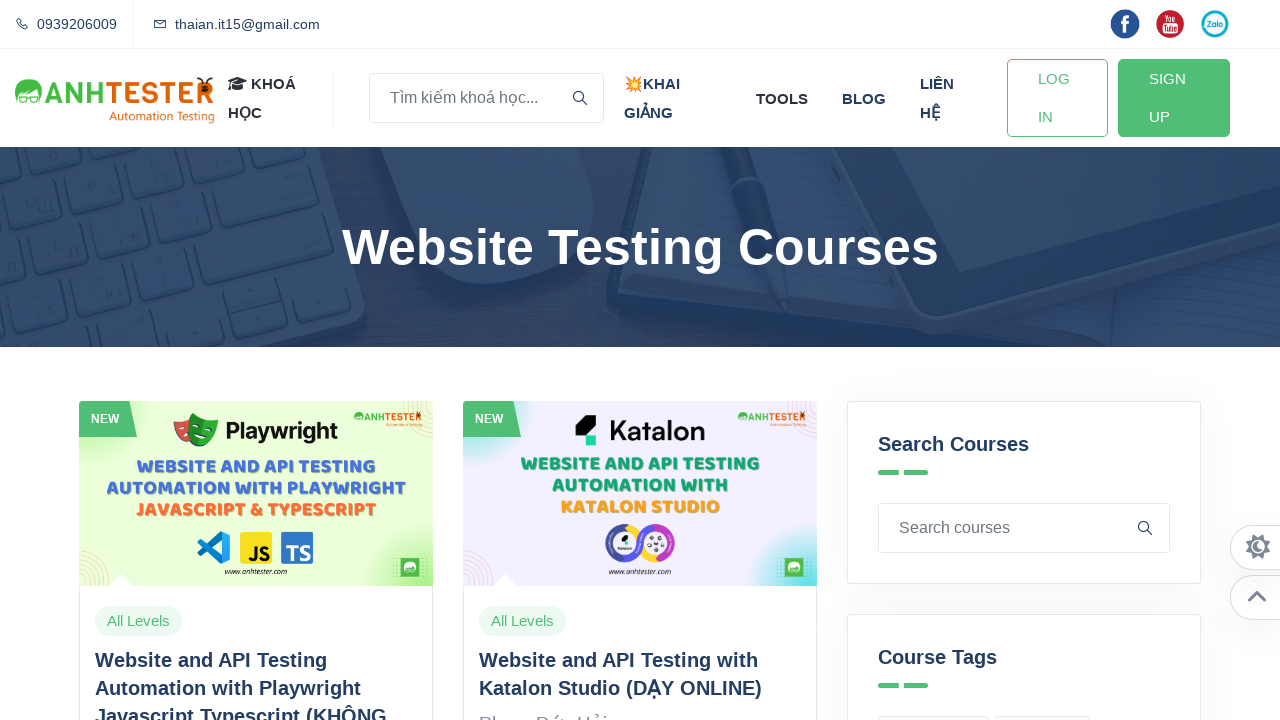

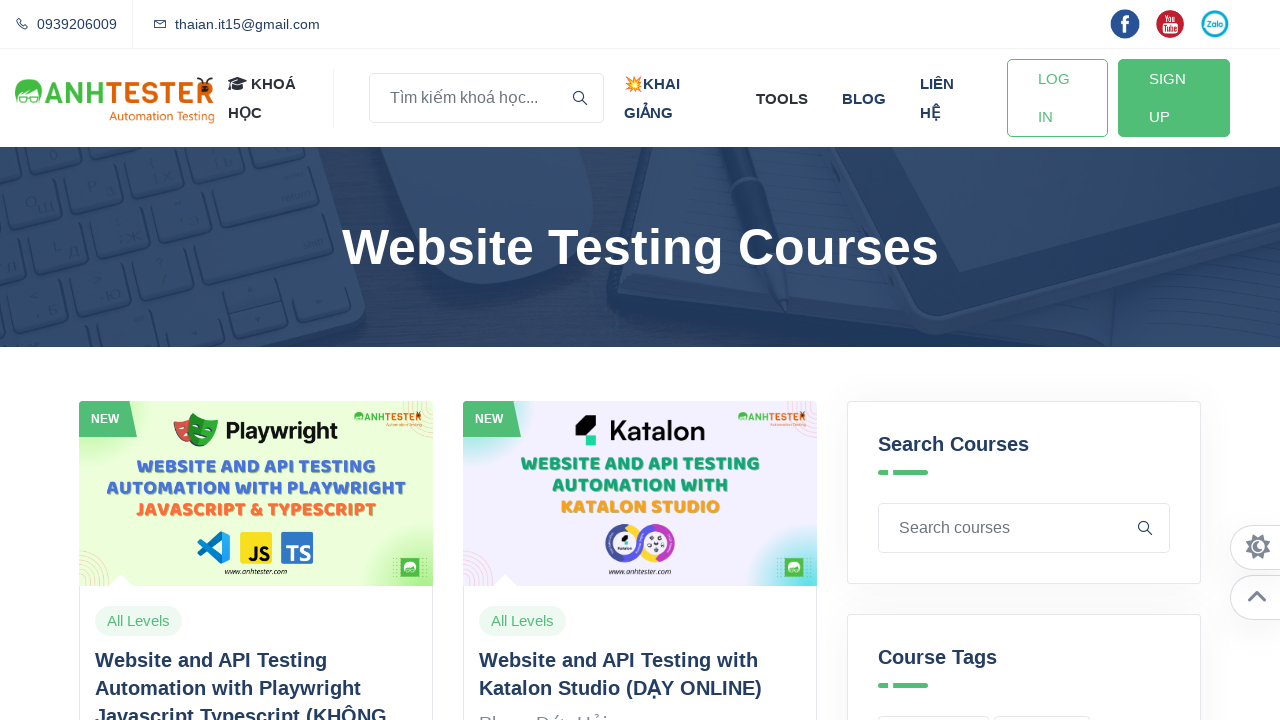